Automates a search for wild chickpea SNP data by selecting wild crop type, search criteria, and entering a gene ID to retrieve SNP information

Starting URL: https://cegresources.icrisat.org/cicerseq/?page_id=3605

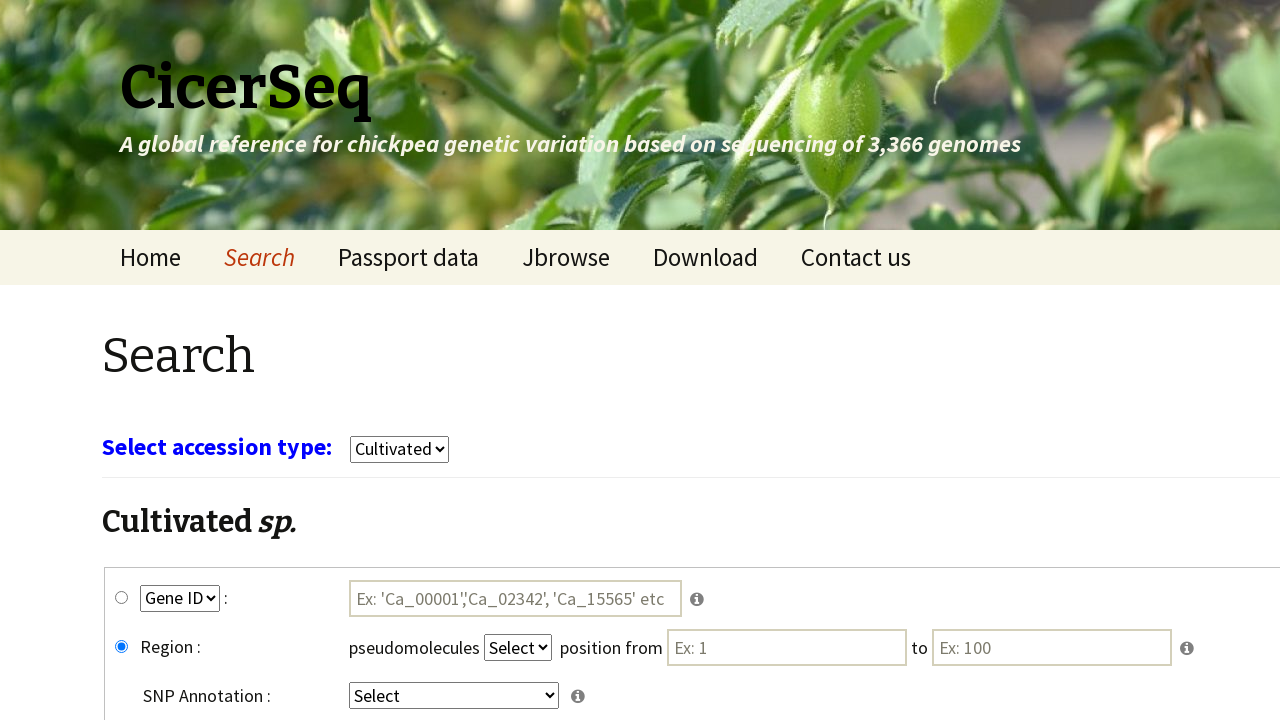

Waited for page to reach networkidle state
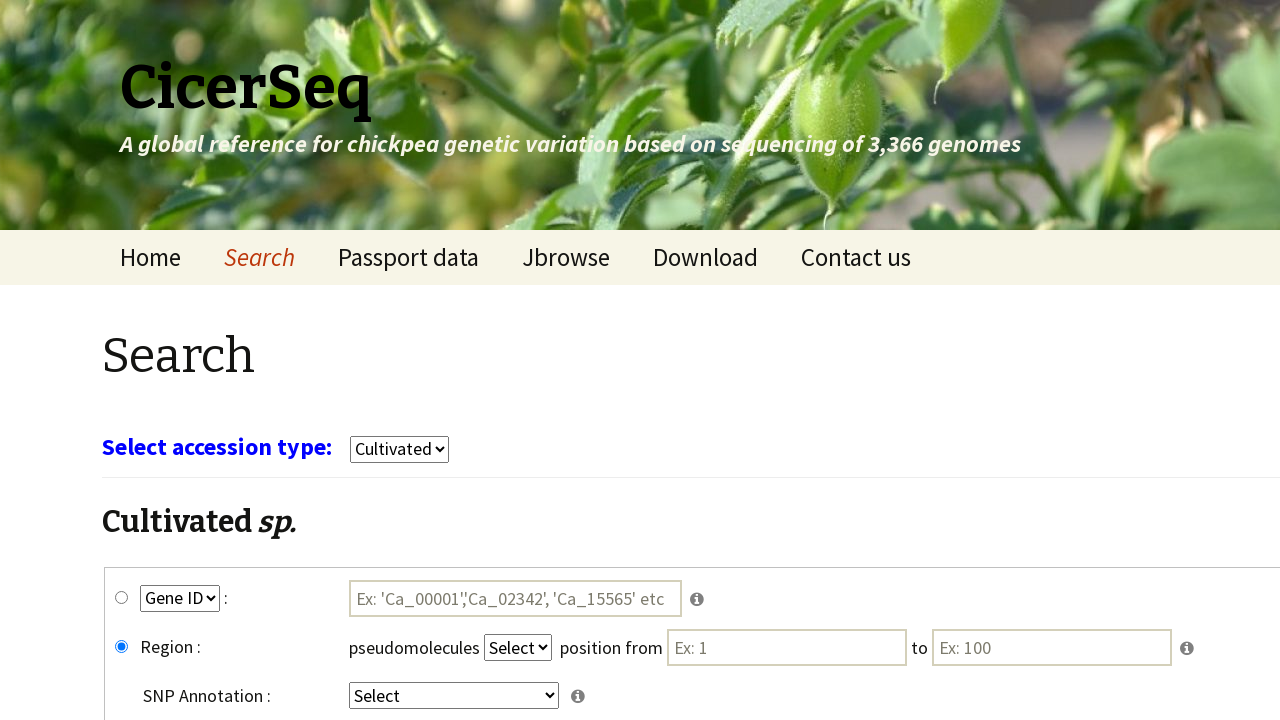

Waited 3 seconds for page elements to fully render
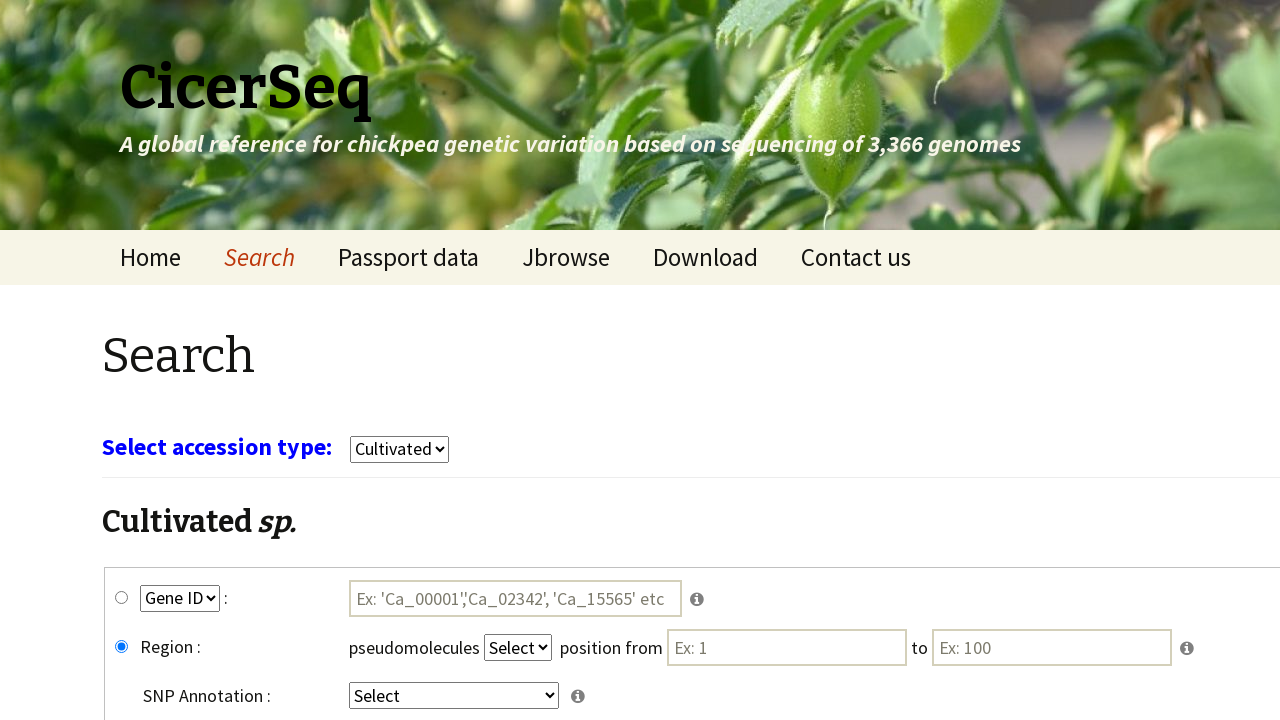

Selected 'wild' crop type from dropdown on select[name='select_crop']
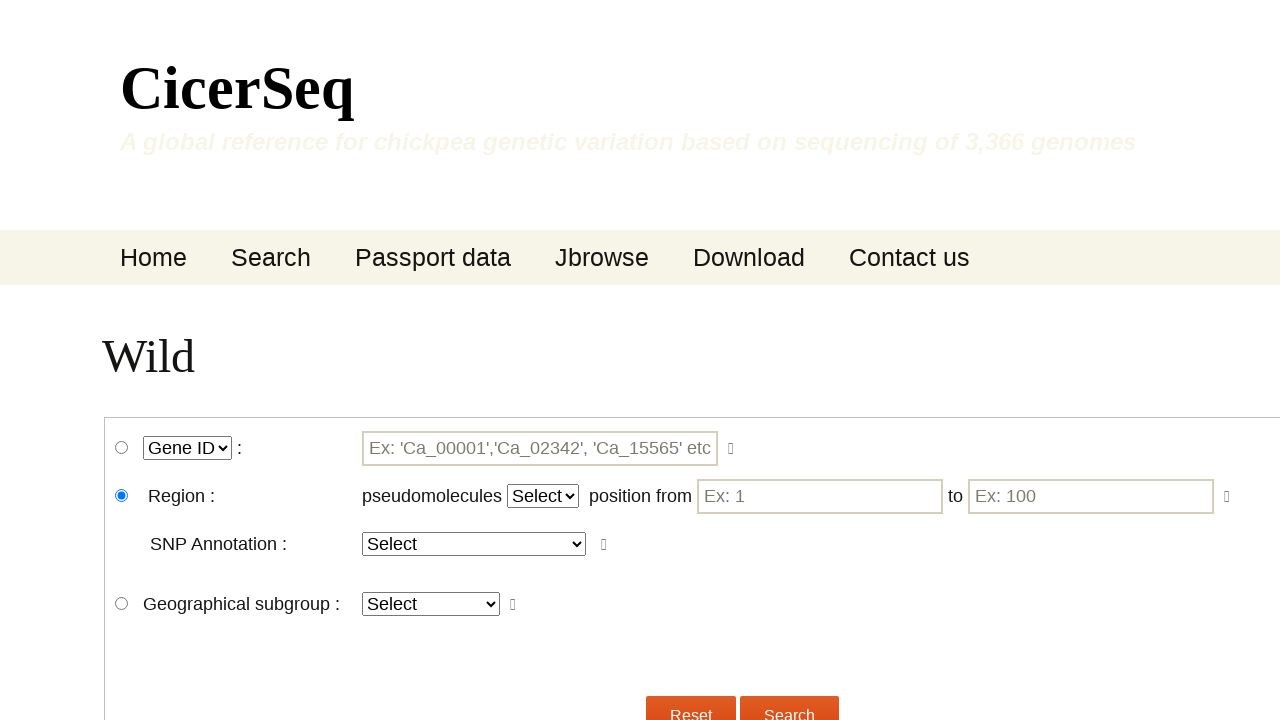

Clicked wgene_snp radio button to select wild gene SNP search at (122, 448) on #wgene_snp
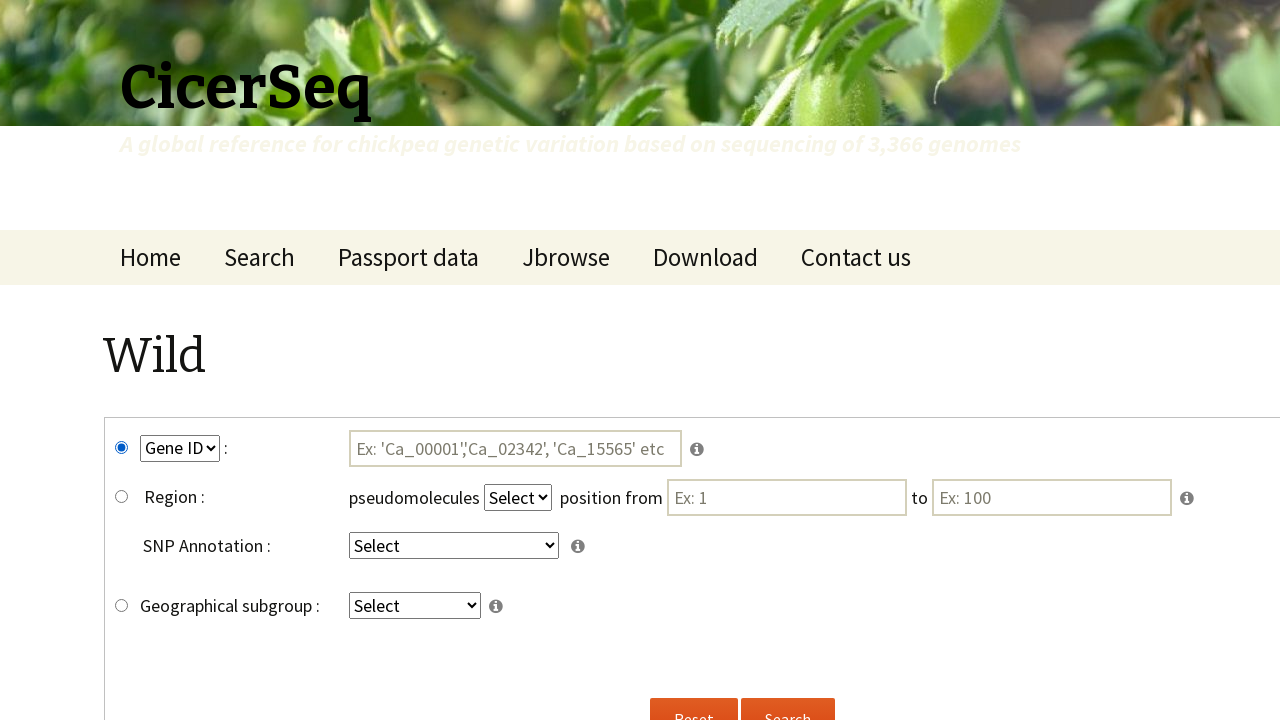

Selected 'GeneID' as search criteria from key2 dropdown on select[name='key2']
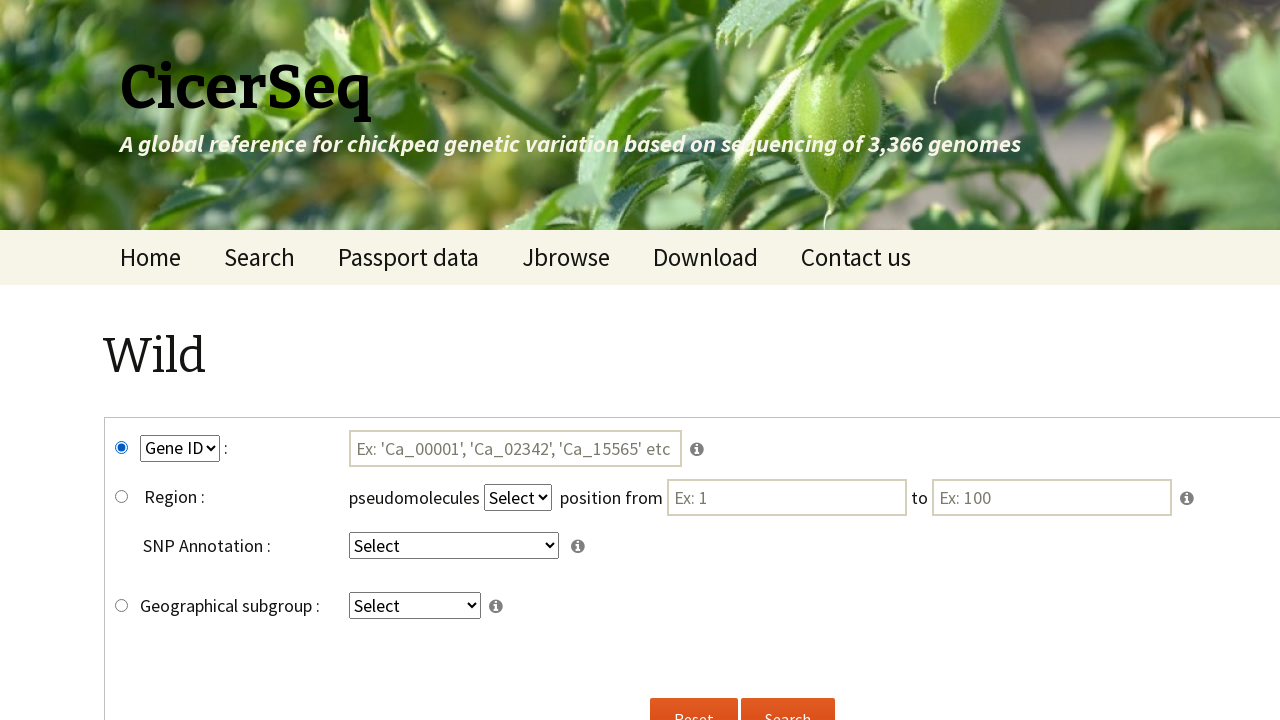

Selected 'intergenic' SNP region type from key4 dropdown on select[name='key4']
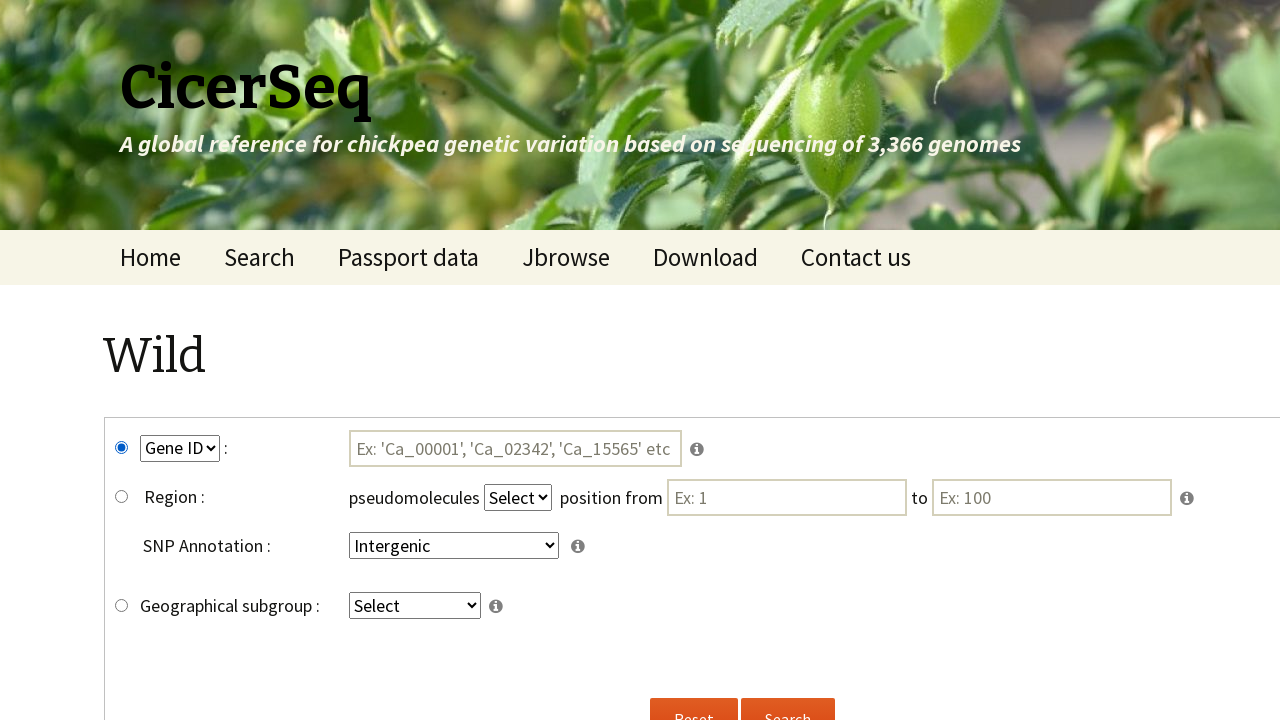

Entered gene ID 'Ca_00004' in search field on #tmp3
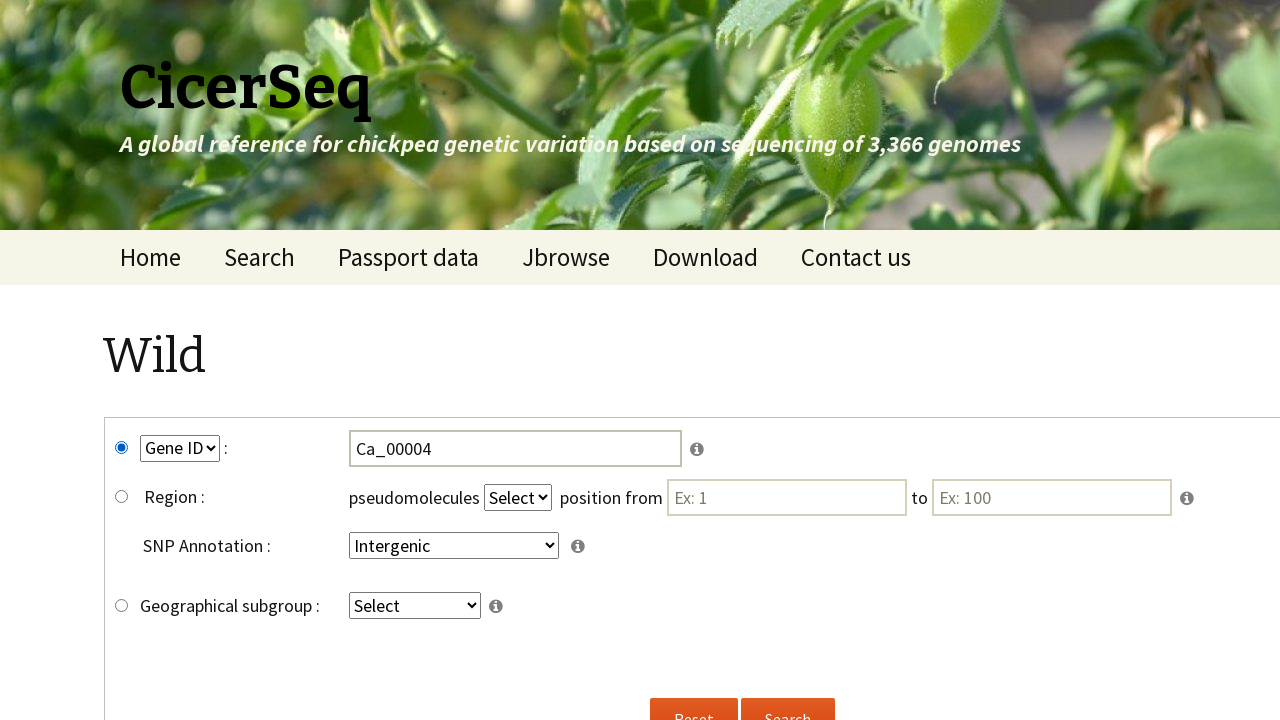

Clicked wild search submit button to retrieve SNP data at (788, 698) on input[name='submitw']
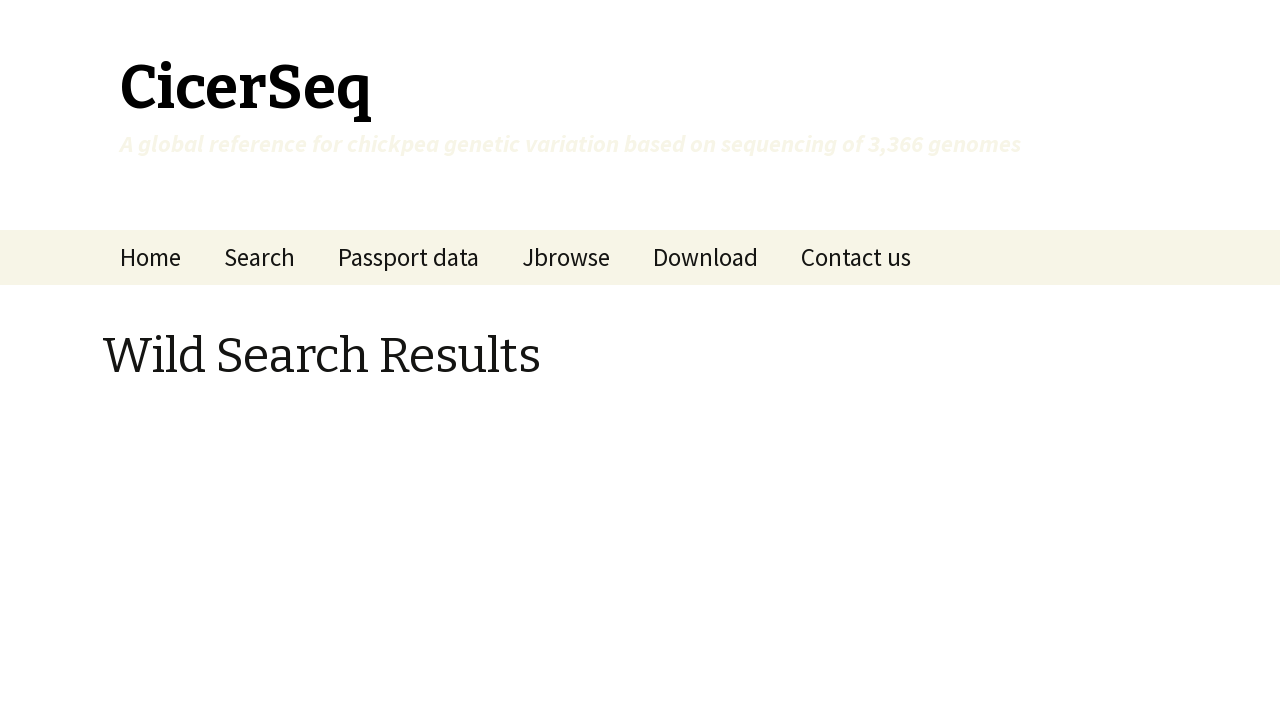

Waited 5 seconds for SNP search results to load
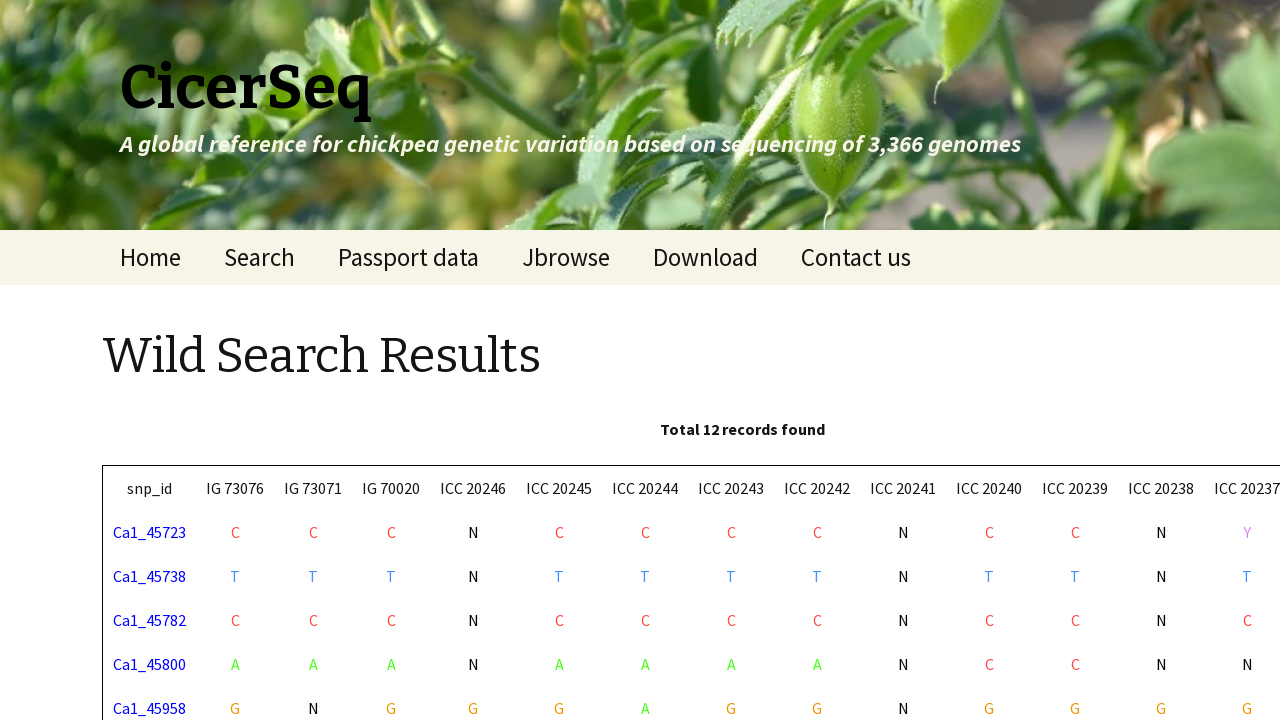

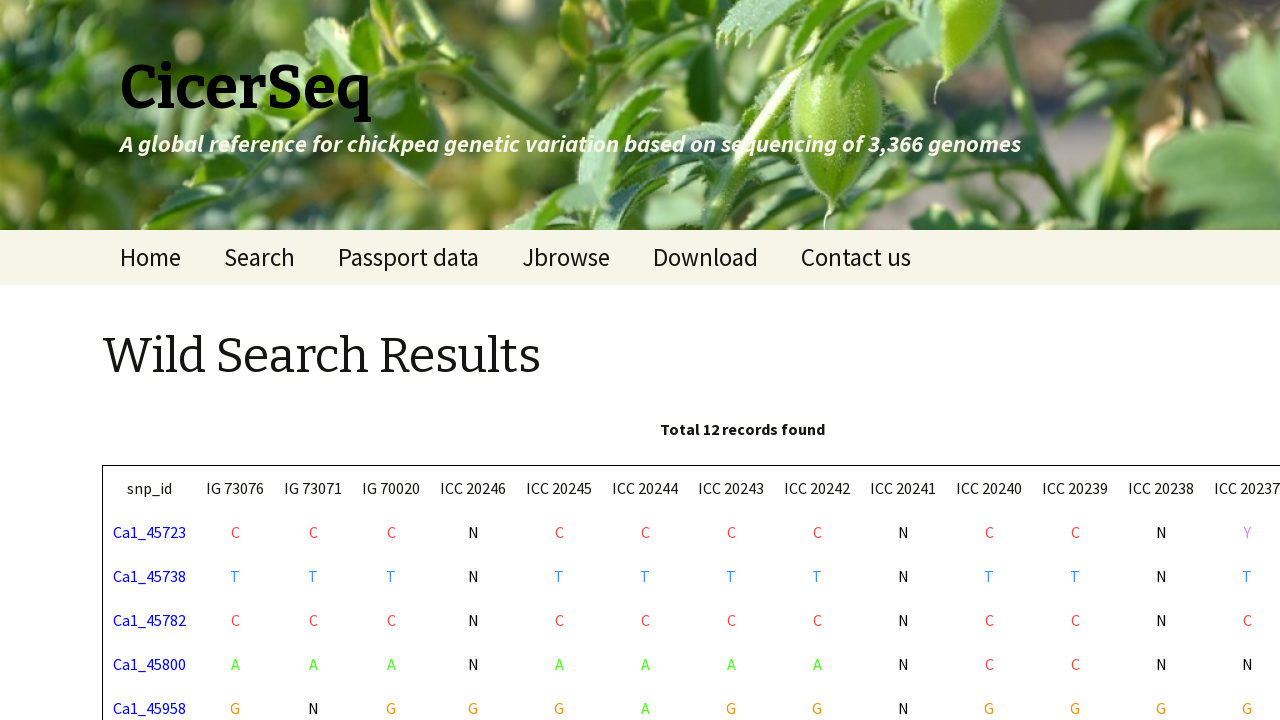